Tests the "Forgotten Password" link on the OpenCart login page and verifies the page title changes to contain "Forgot Your Password"

Starting URL: https://naveenautomationlabs.com/opencart/index.php?route=account/login

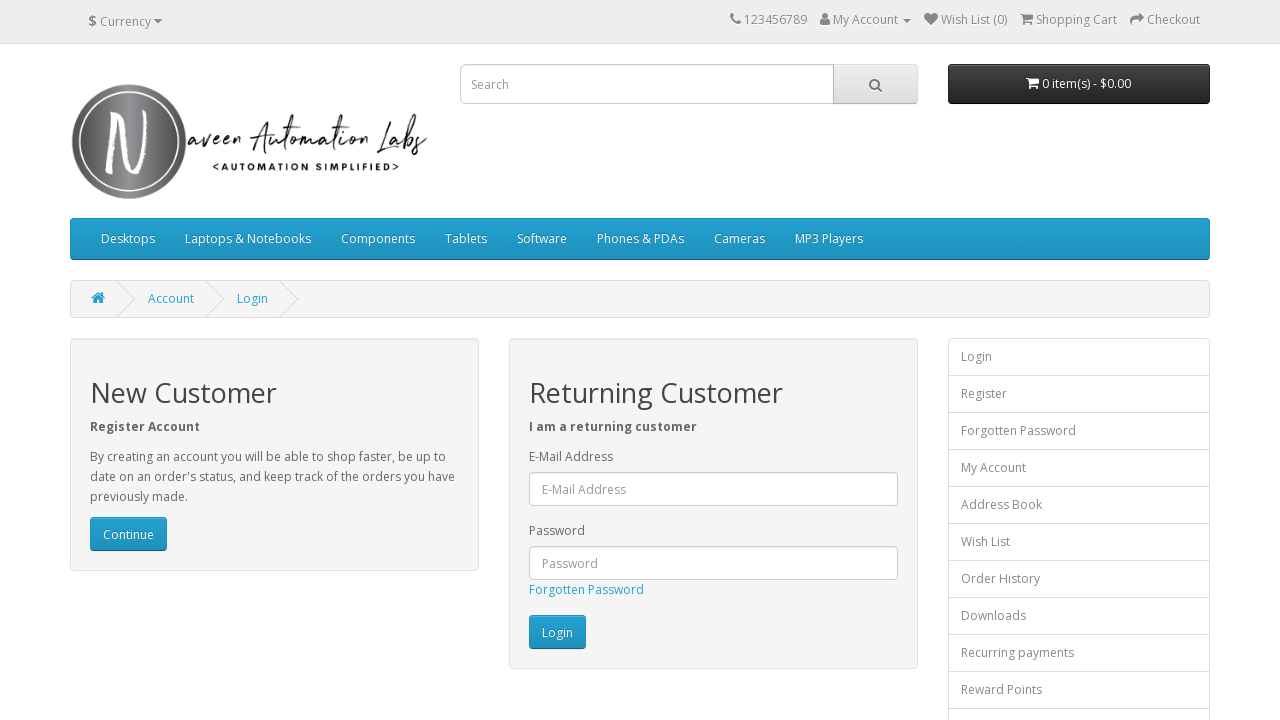

Clicked 'Forgotten Password' link on OpenCart login page at (586, 590) on text=Forgotten Password
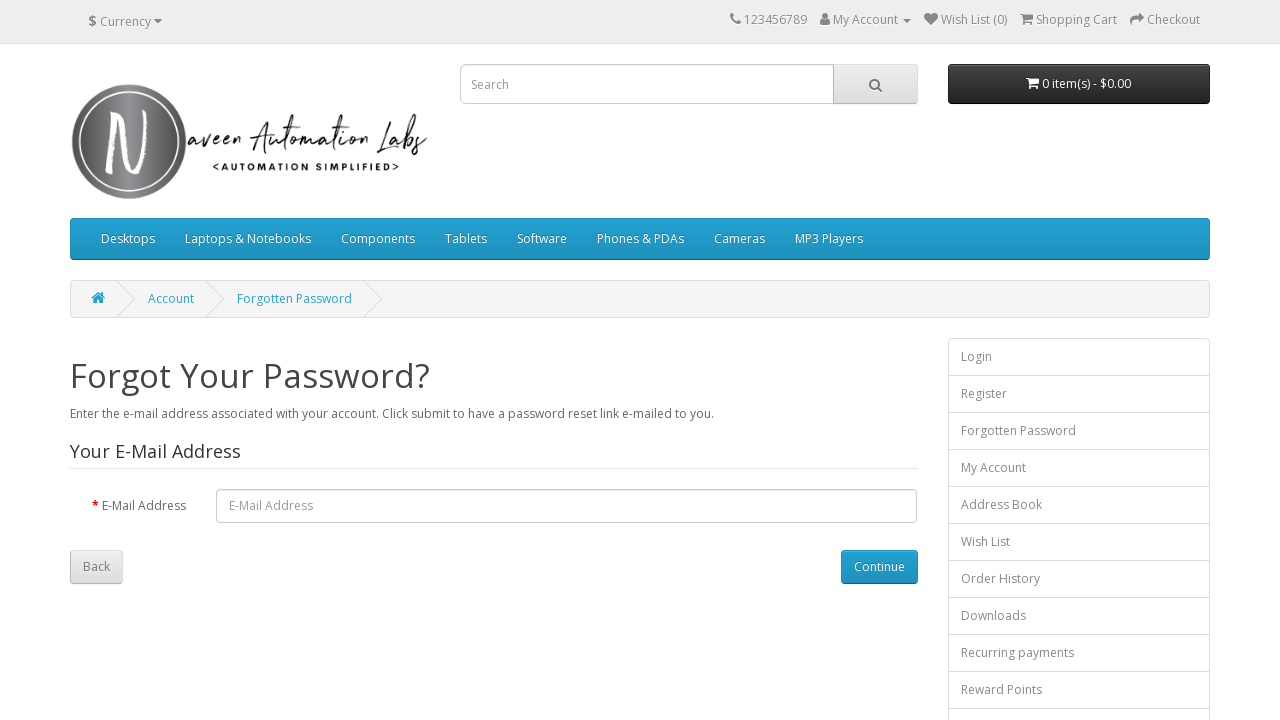

Page title changed to contain 'Forgot Your Password'
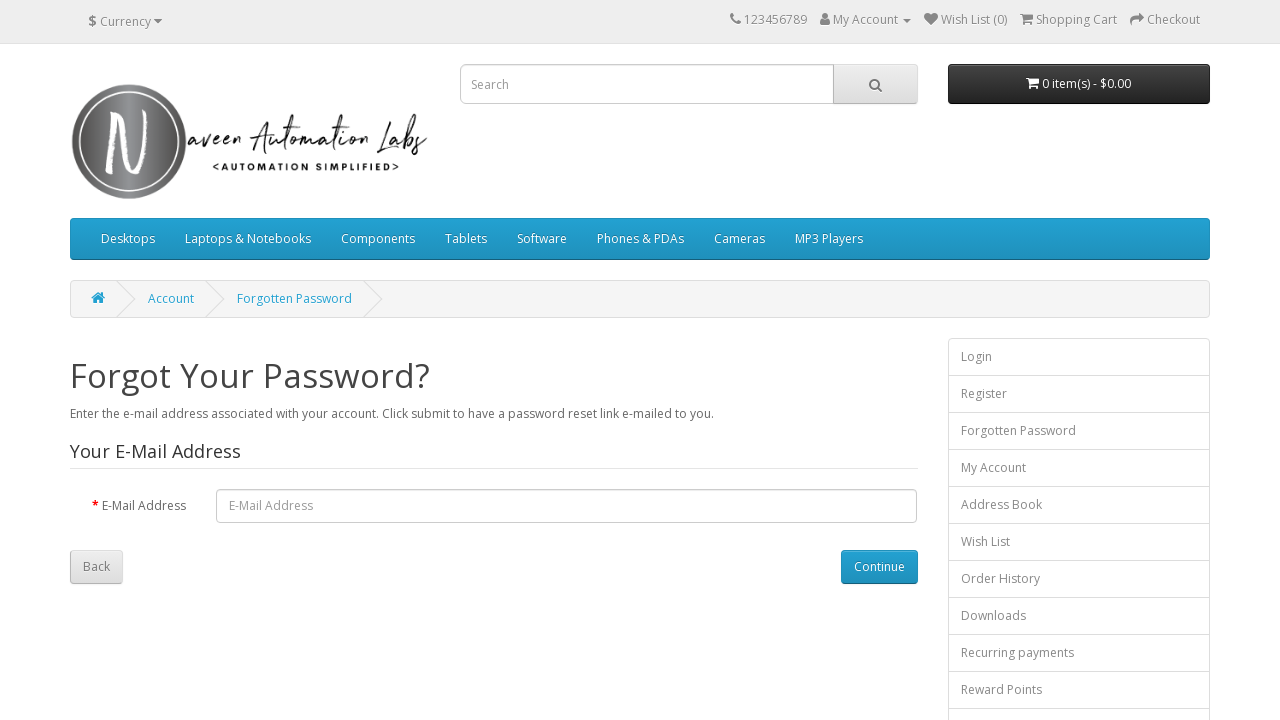

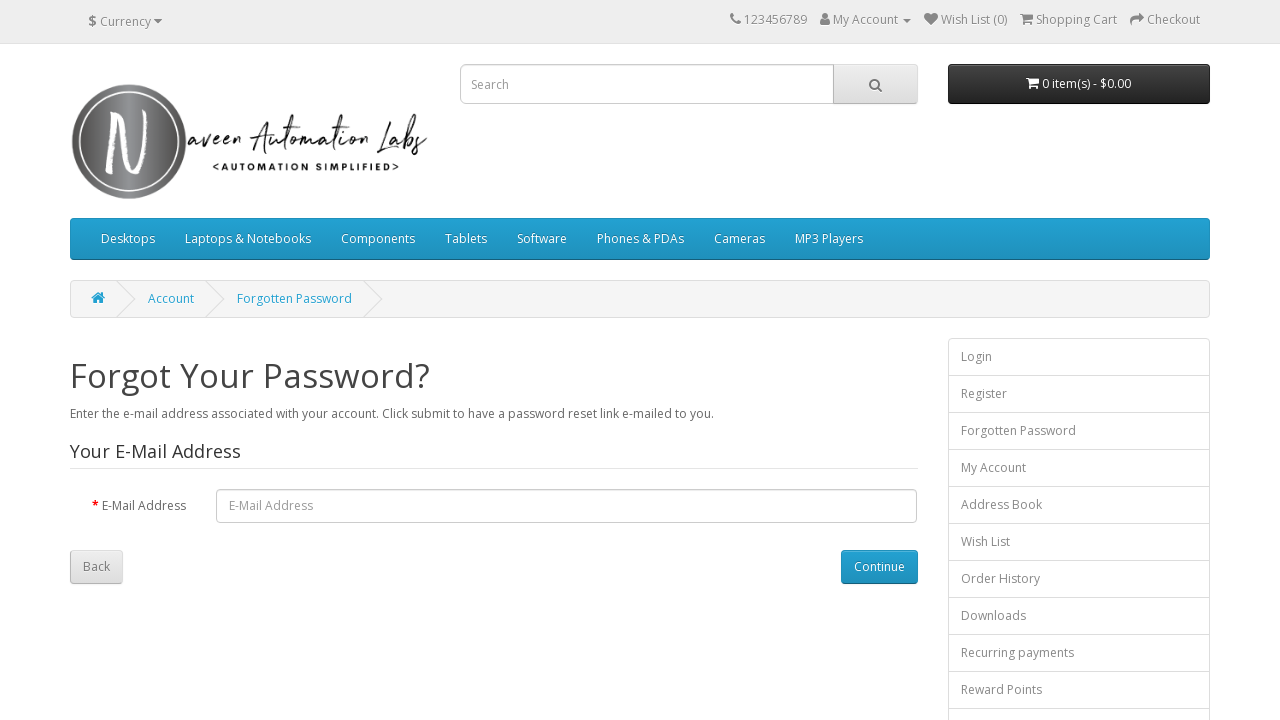